Tests the sortable functionality by dragging an item to reorder the list.

Starting URL: https://jqueryui.com/sortable/

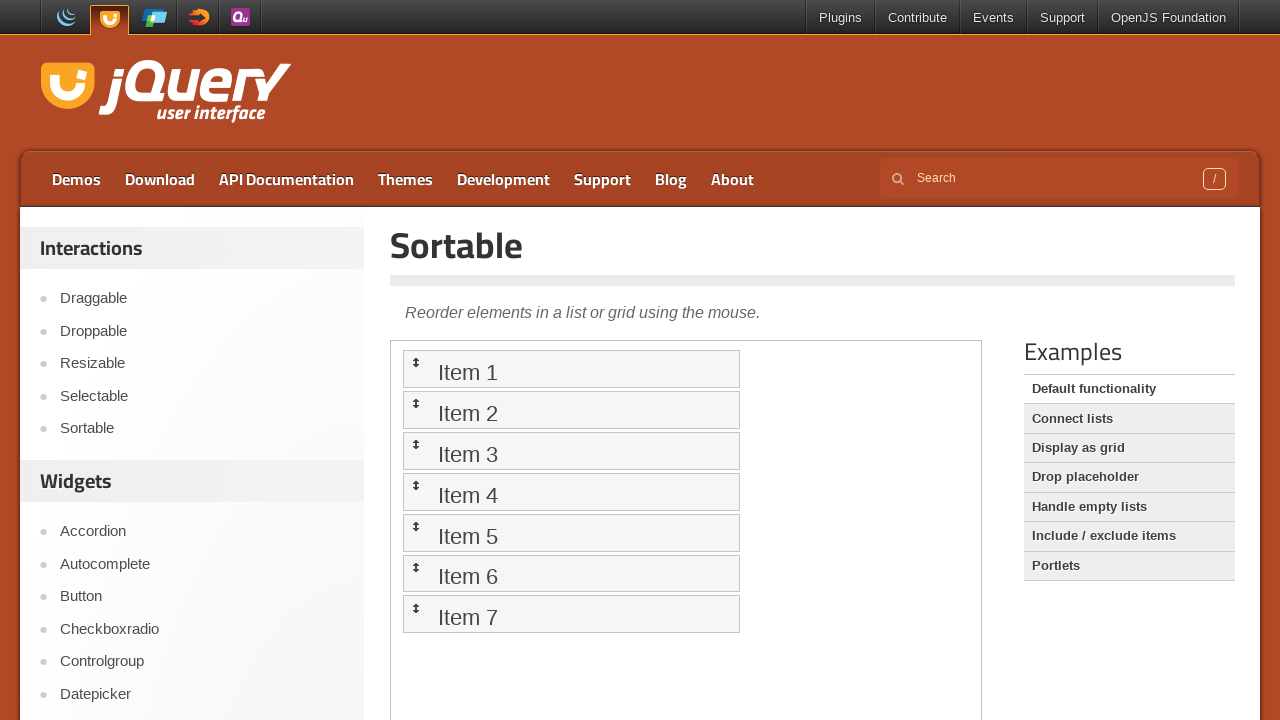

Scrolled down 300px to view the sortable demo
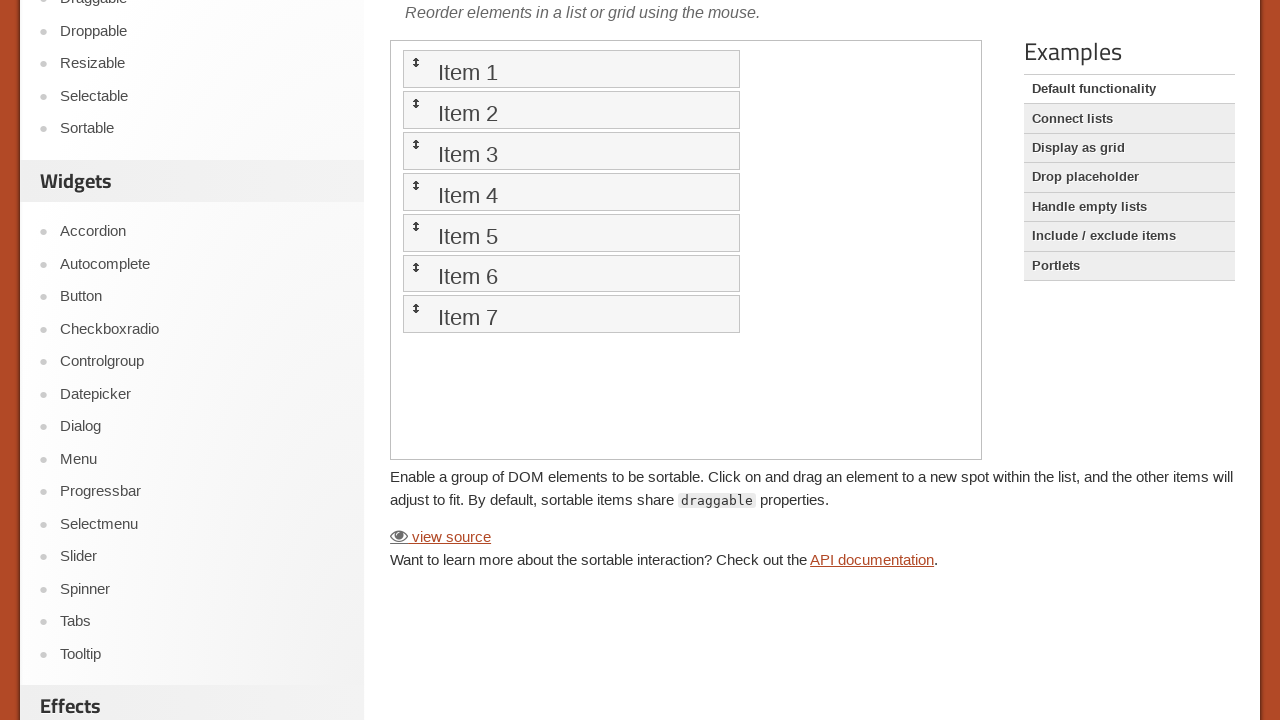

Located the demo iframe
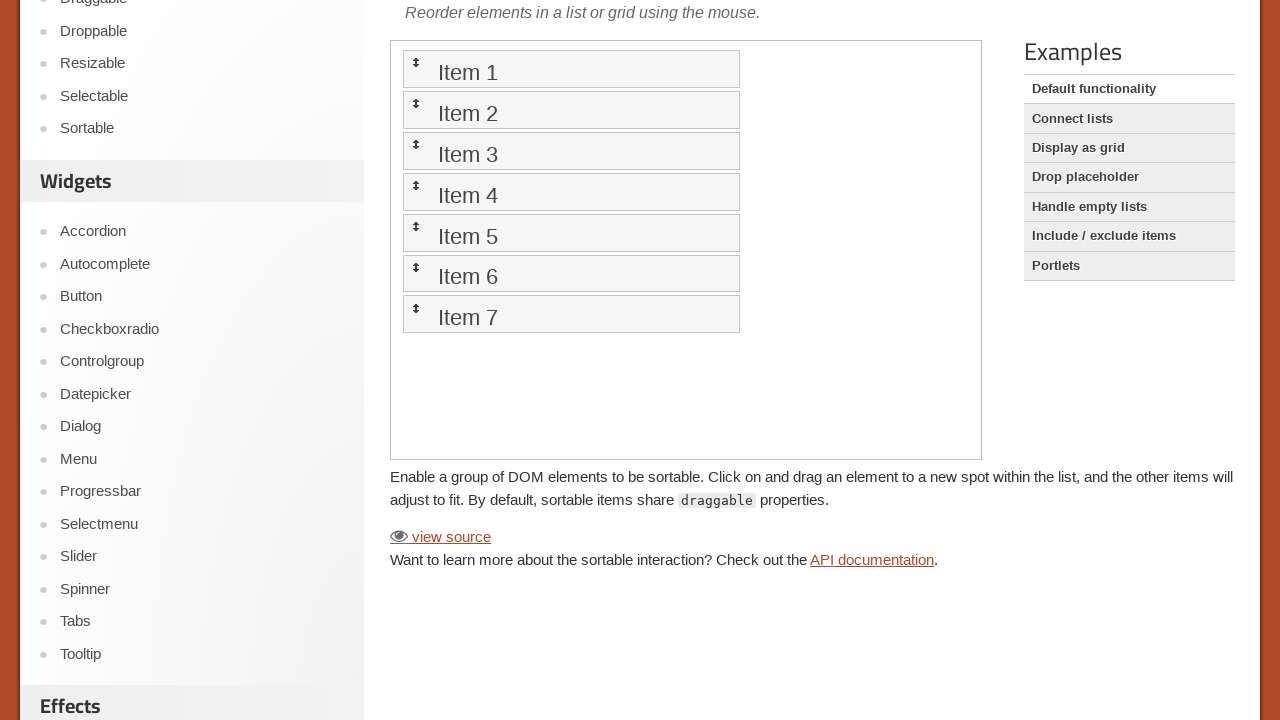

Located the first and second sortable list items
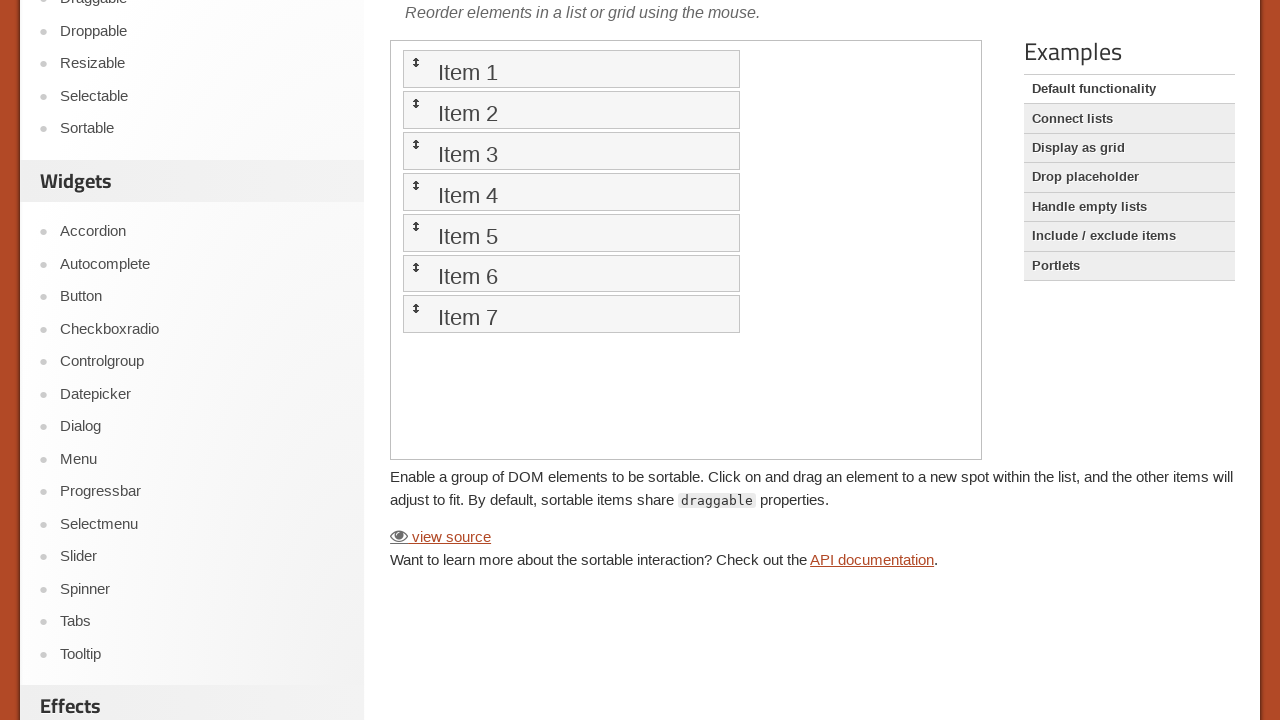

Waited for the first item to be ready
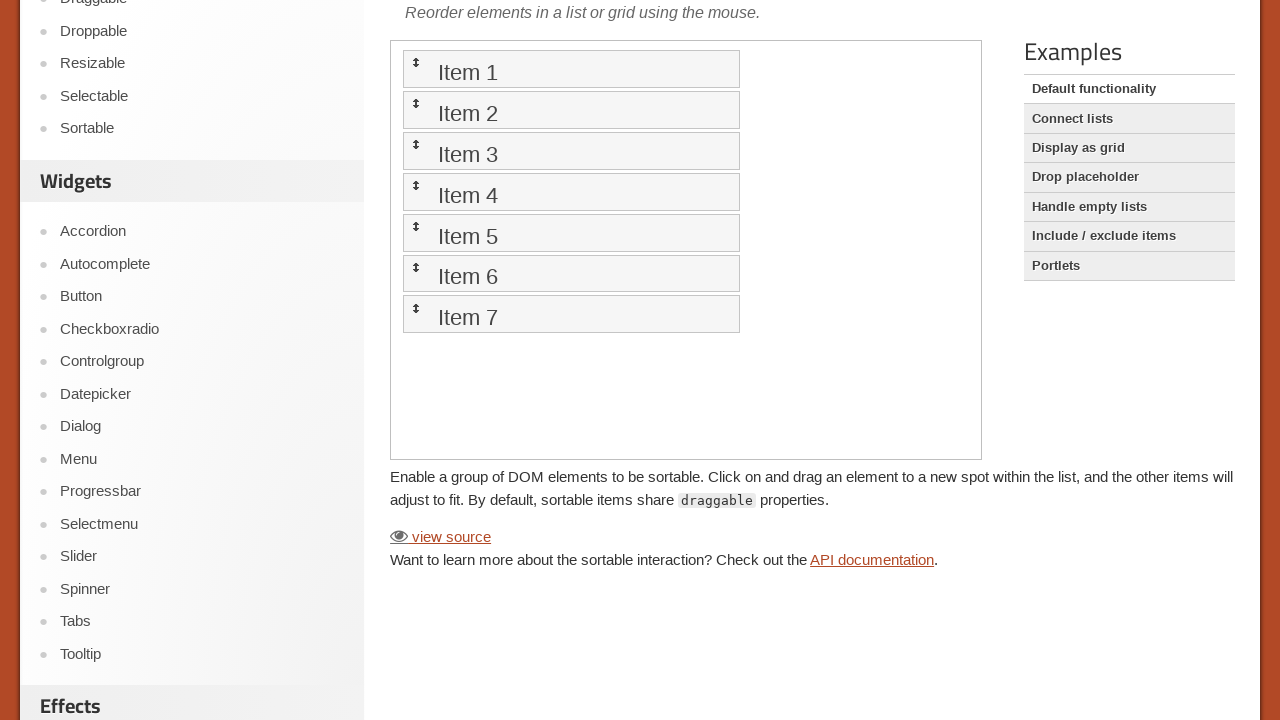

Got bounding box of the first item
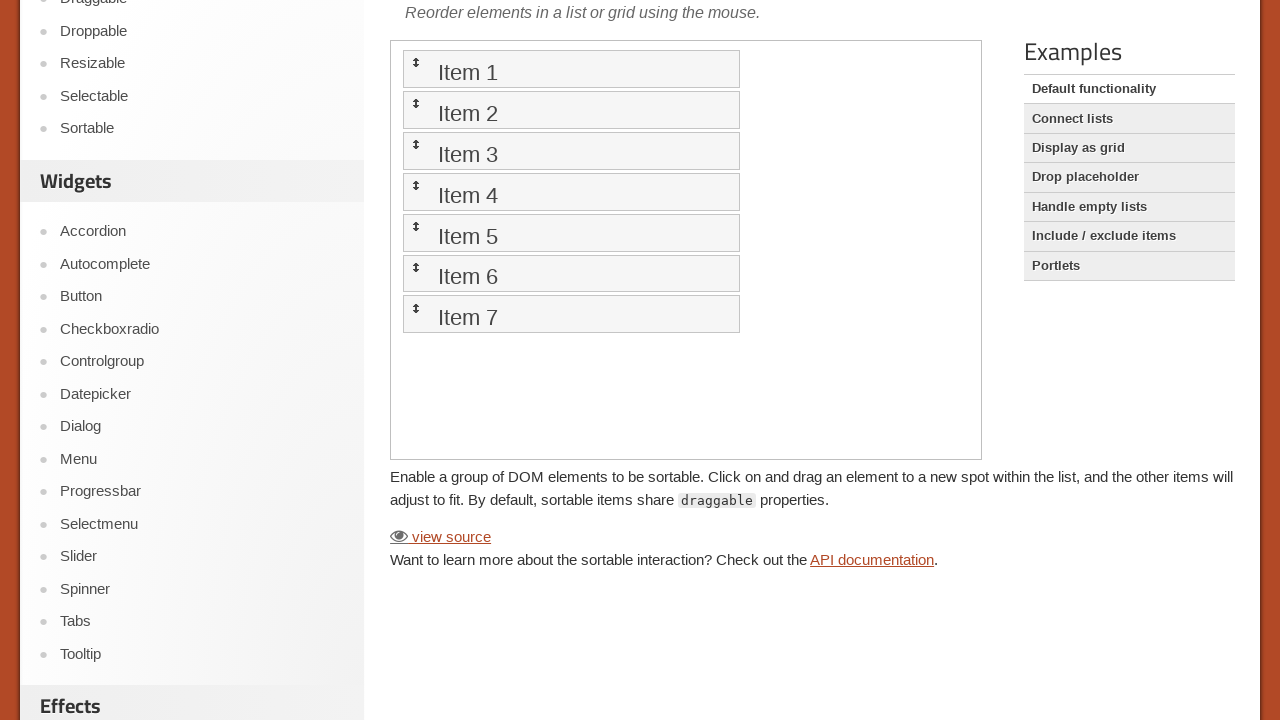

Moved mouse to center of the first item at (571, 69)
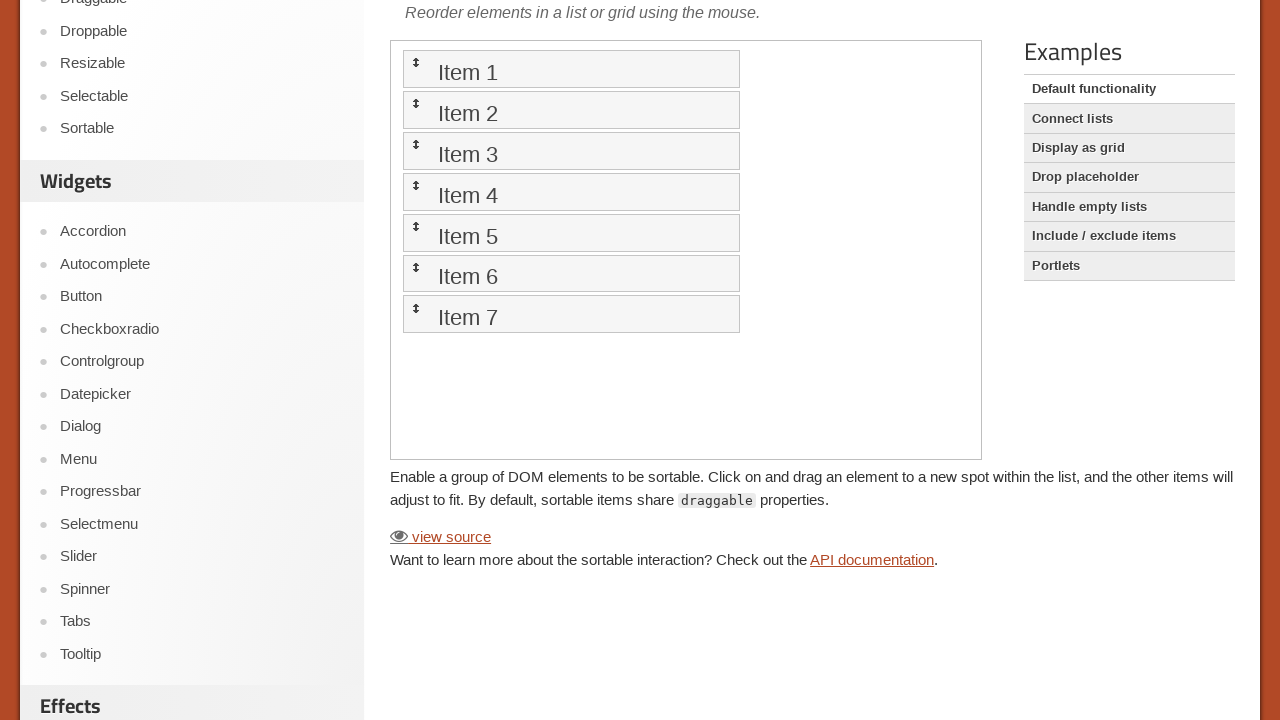

Pressed mouse button down to start dragging at (571, 69)
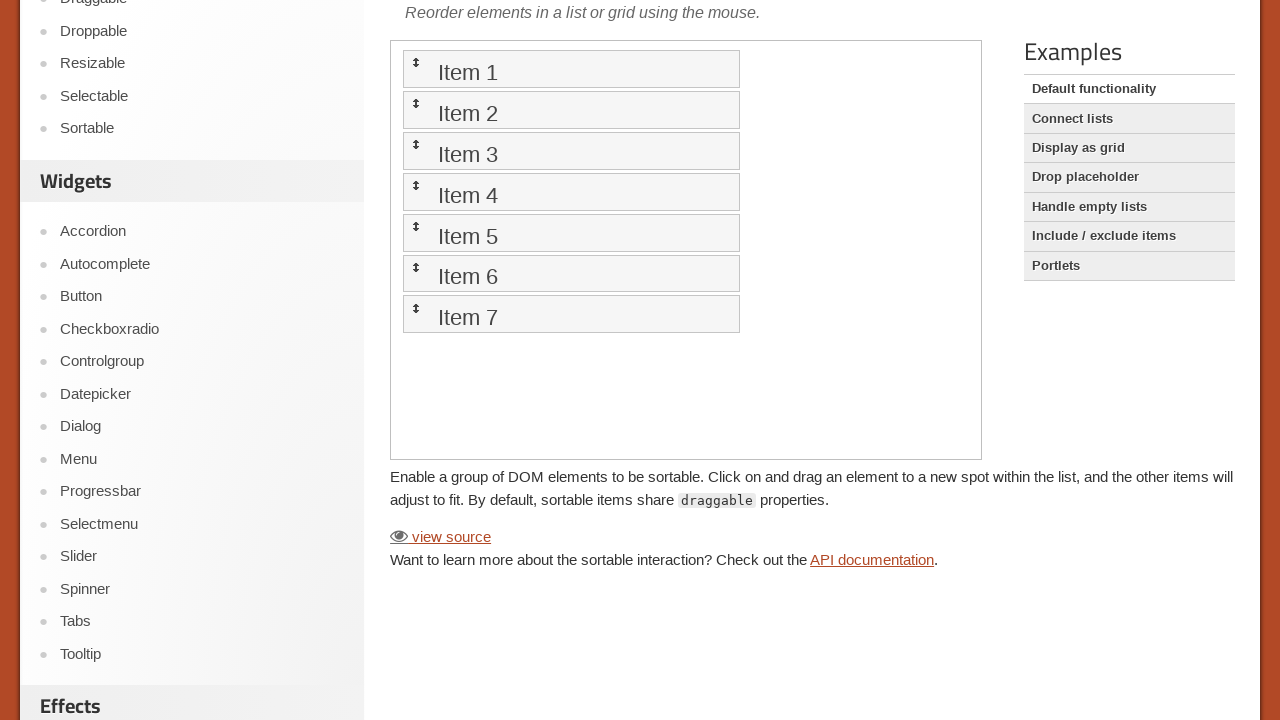

Got bounding box of the second item
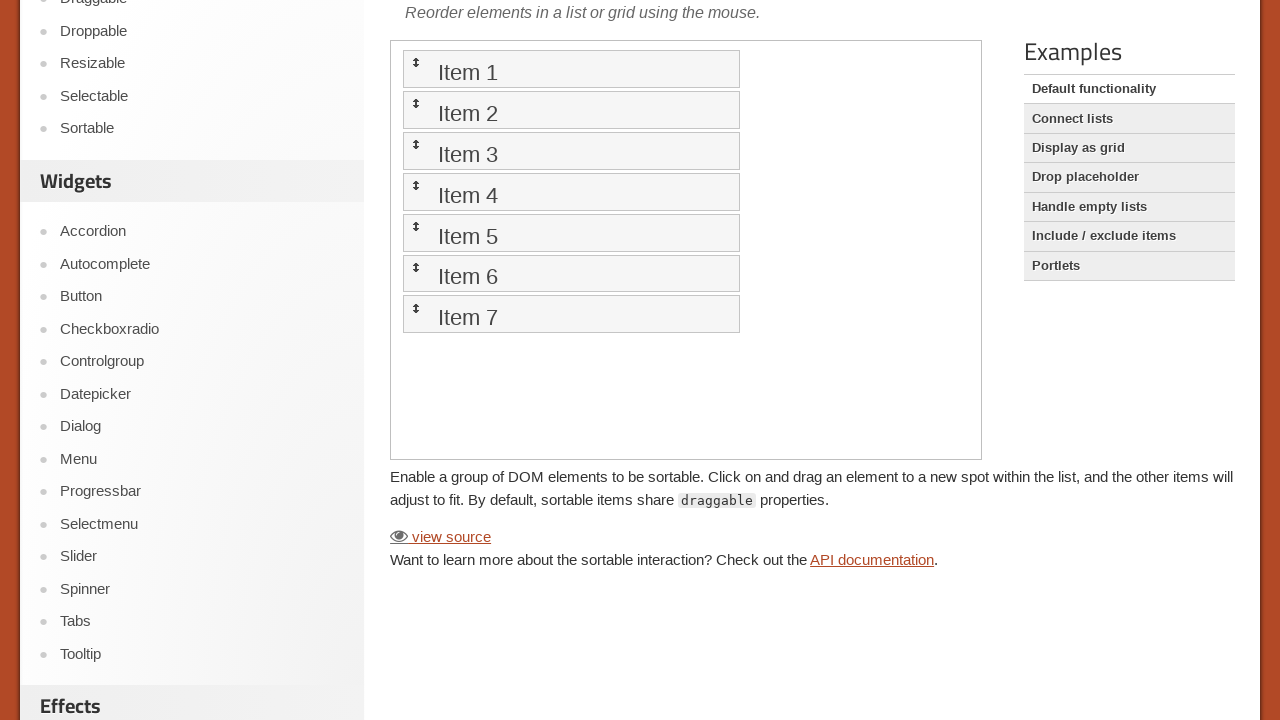

Dragged item to position below the second item at (571, 139)
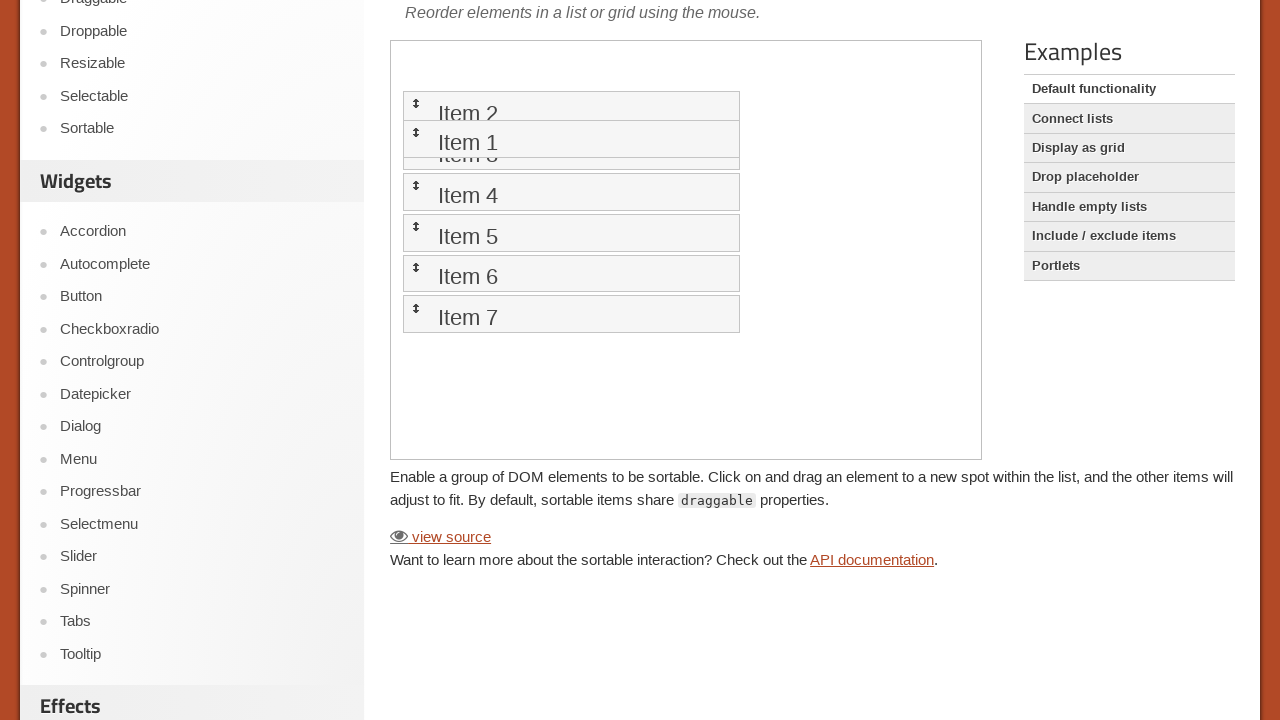

Released mouse button to complete the drag and reorder items at (571, 139)
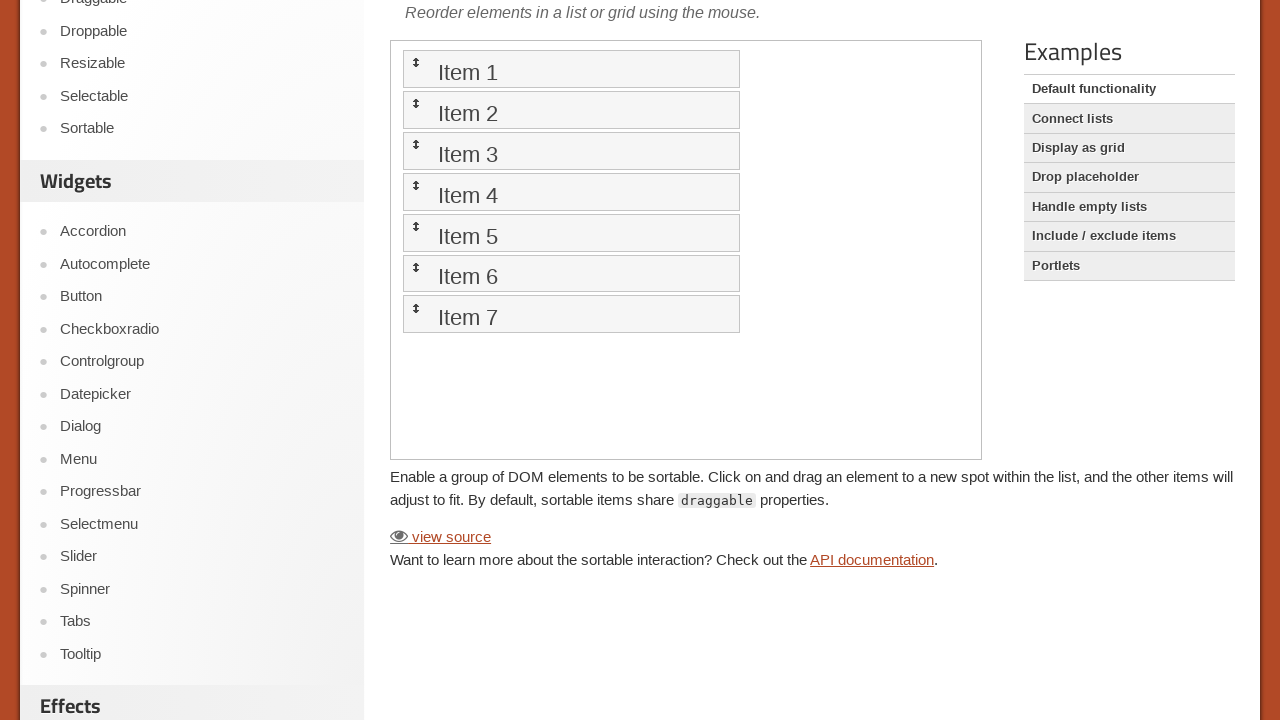

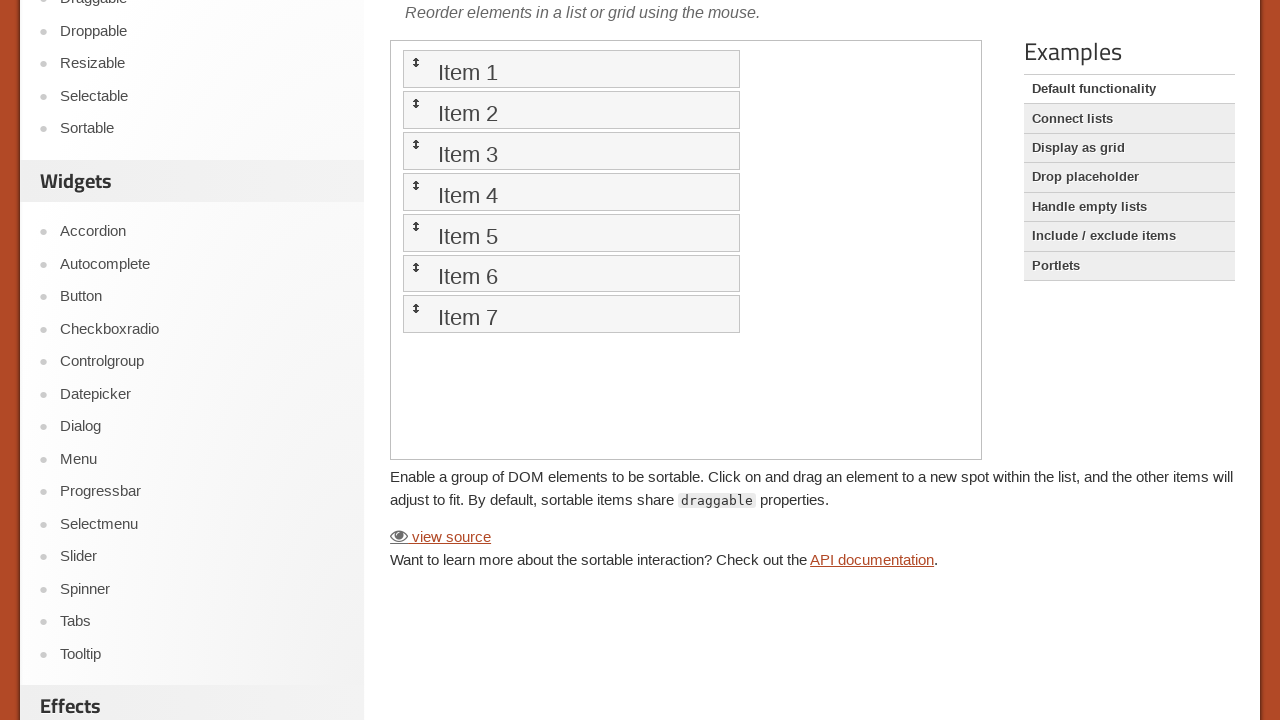